Navigates to a Bayut property details page and waits for the page content to load

Starting URL: https://www.bayut.com/property/details-7999436.html

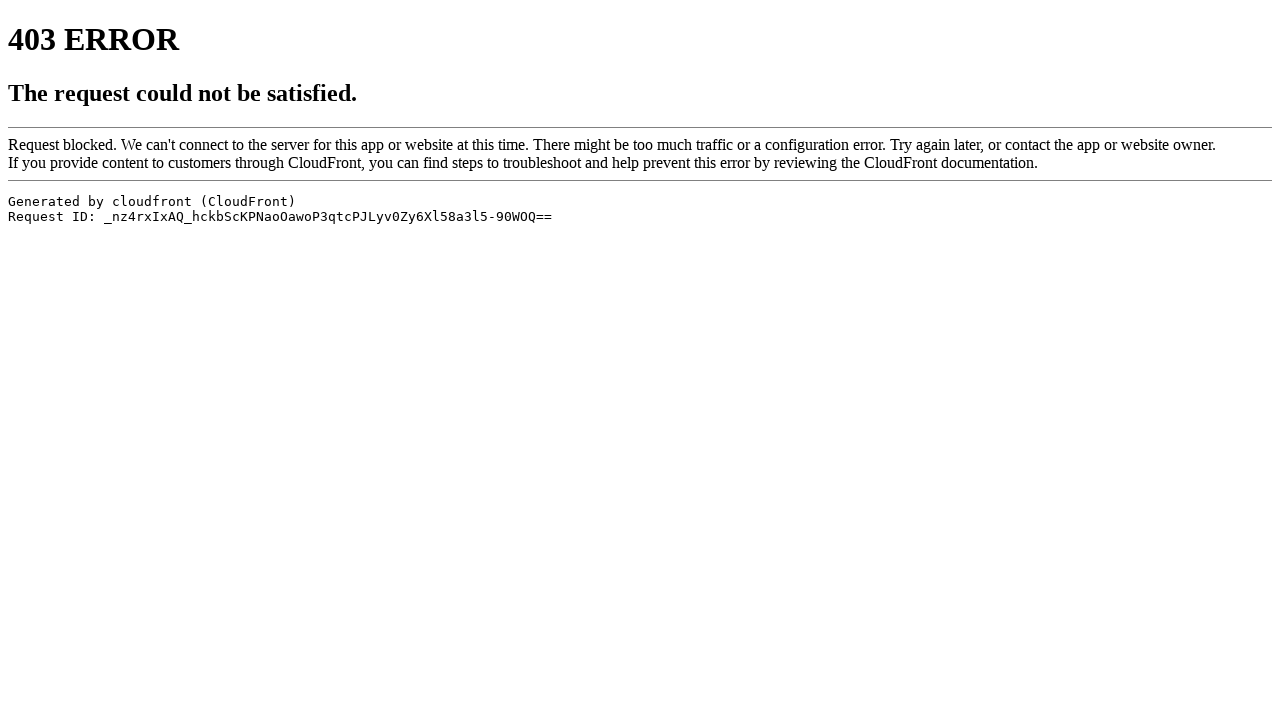

Navigated to Bayut property details page
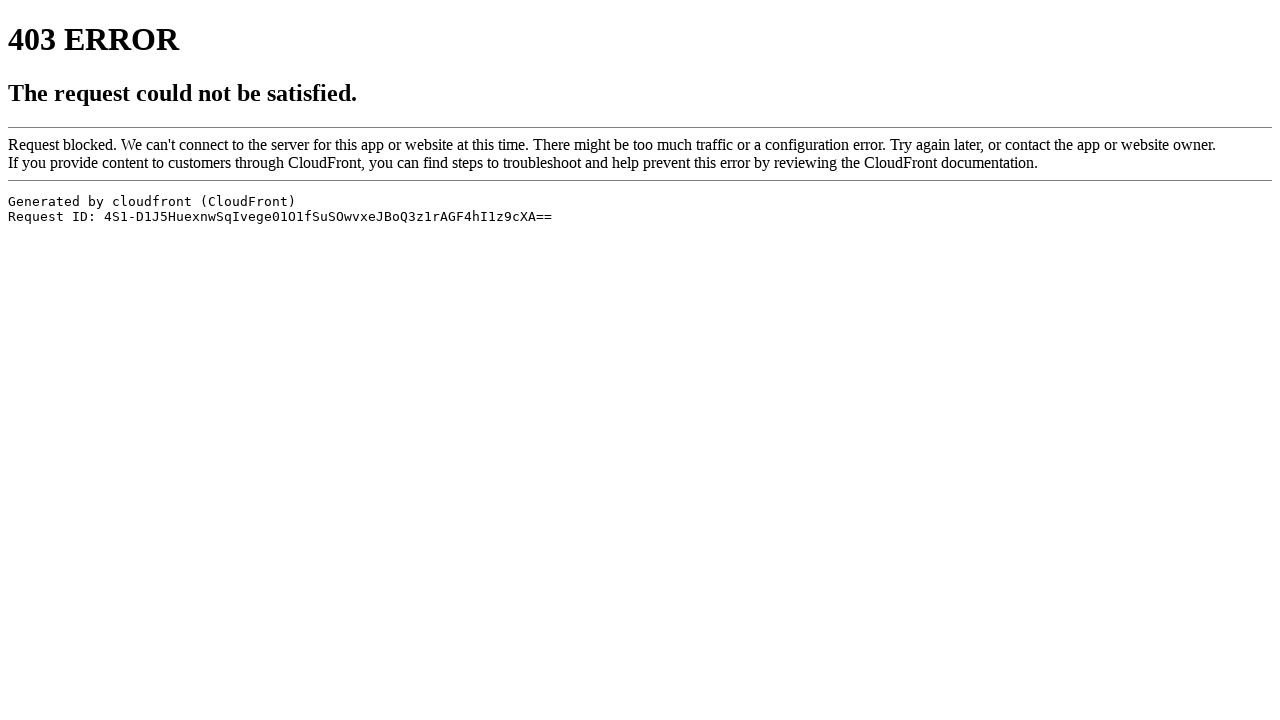

Waited for page to reach networkidle state - property details content loaded
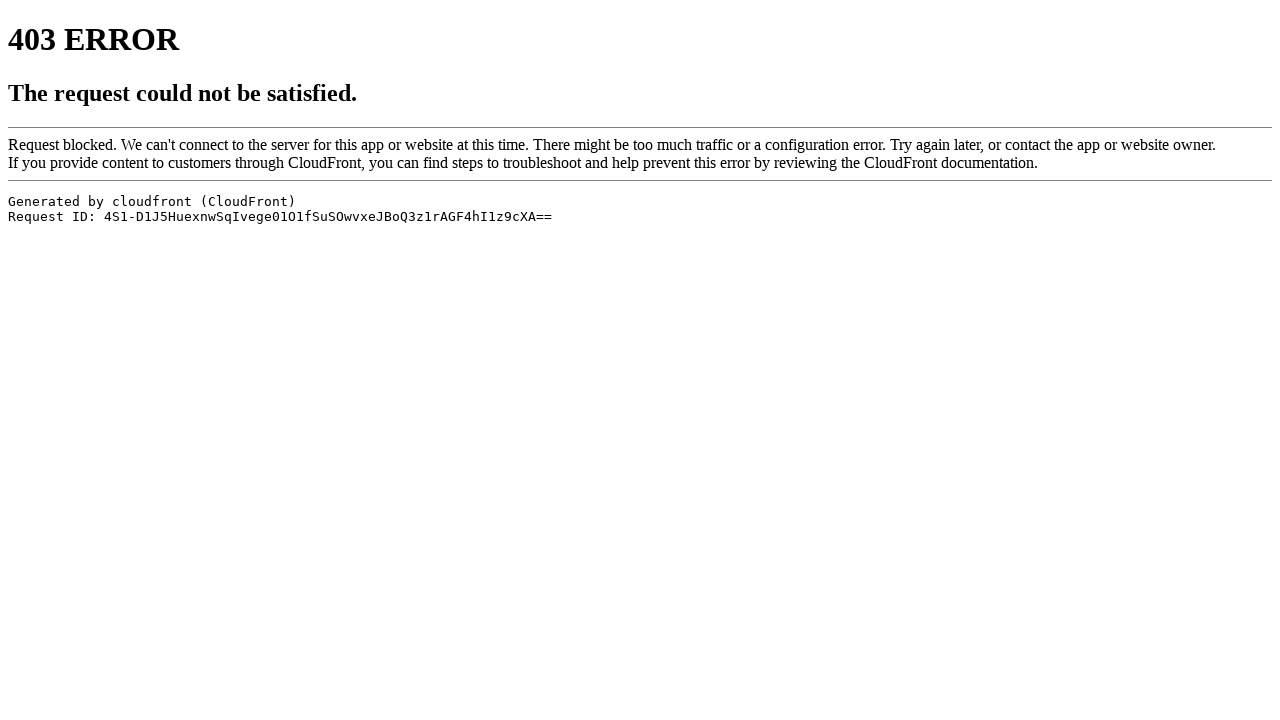

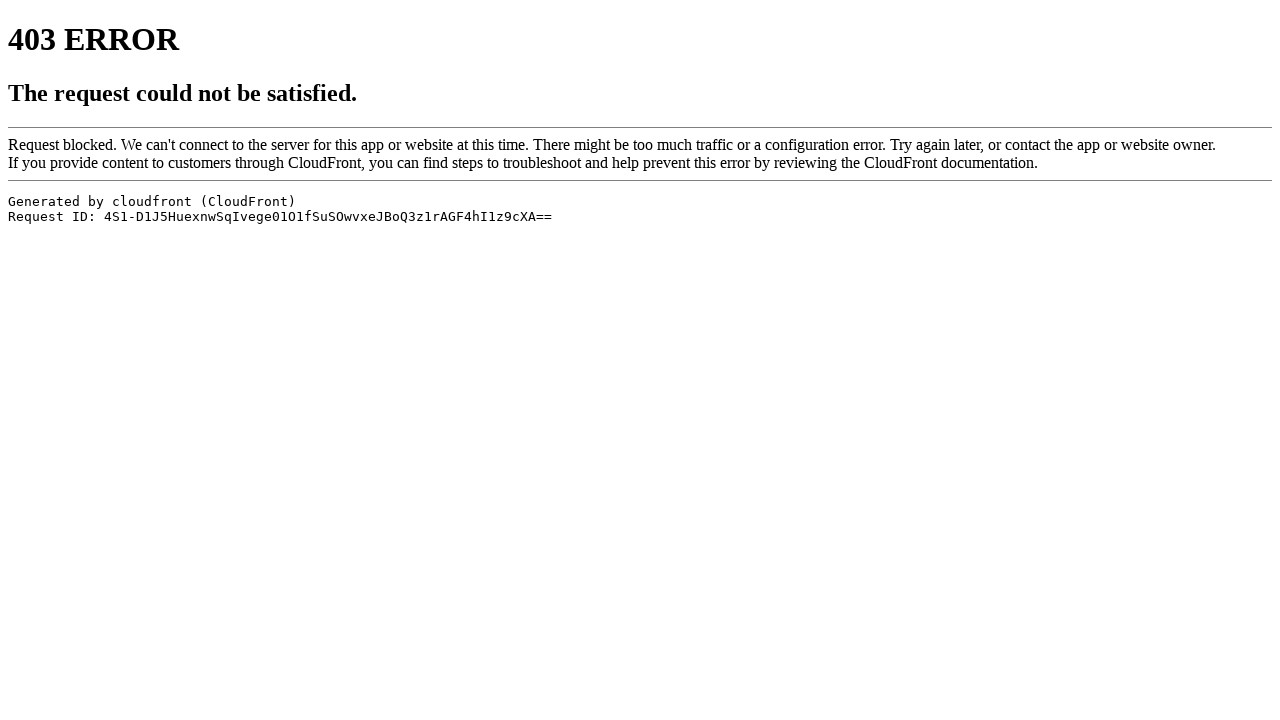